Tests dynamic control elements by verifying textbox enablement, clicking the enable button, and confirming the textbox becomes enabled with success message

Starting URL: https://the-internet.herokuapp.com/dynamic_controls

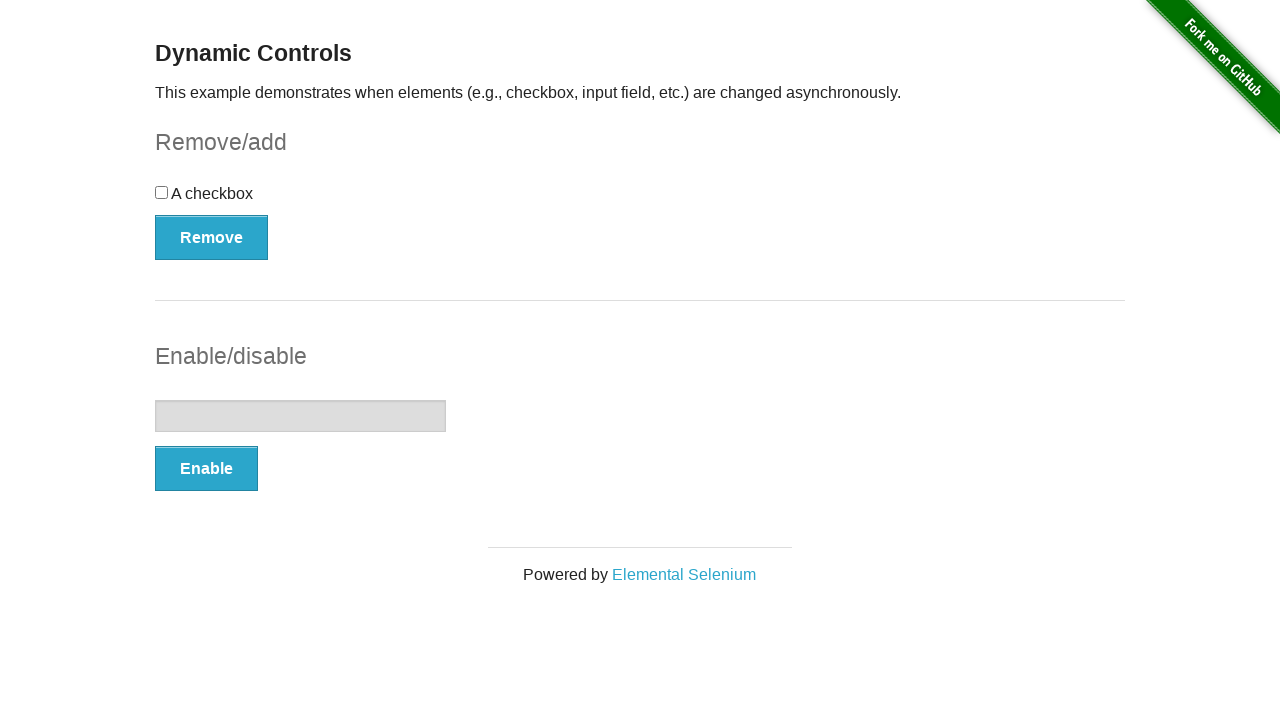

Navigated to dynamic controls page
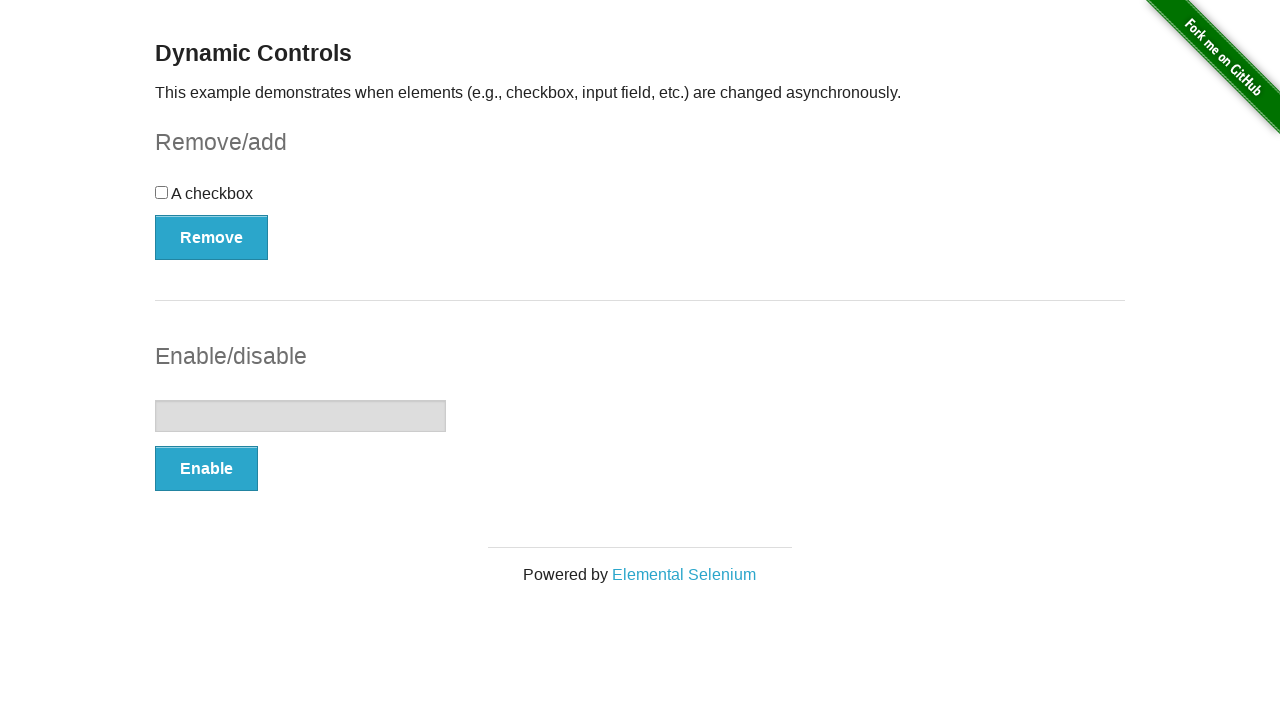

Located textbox element
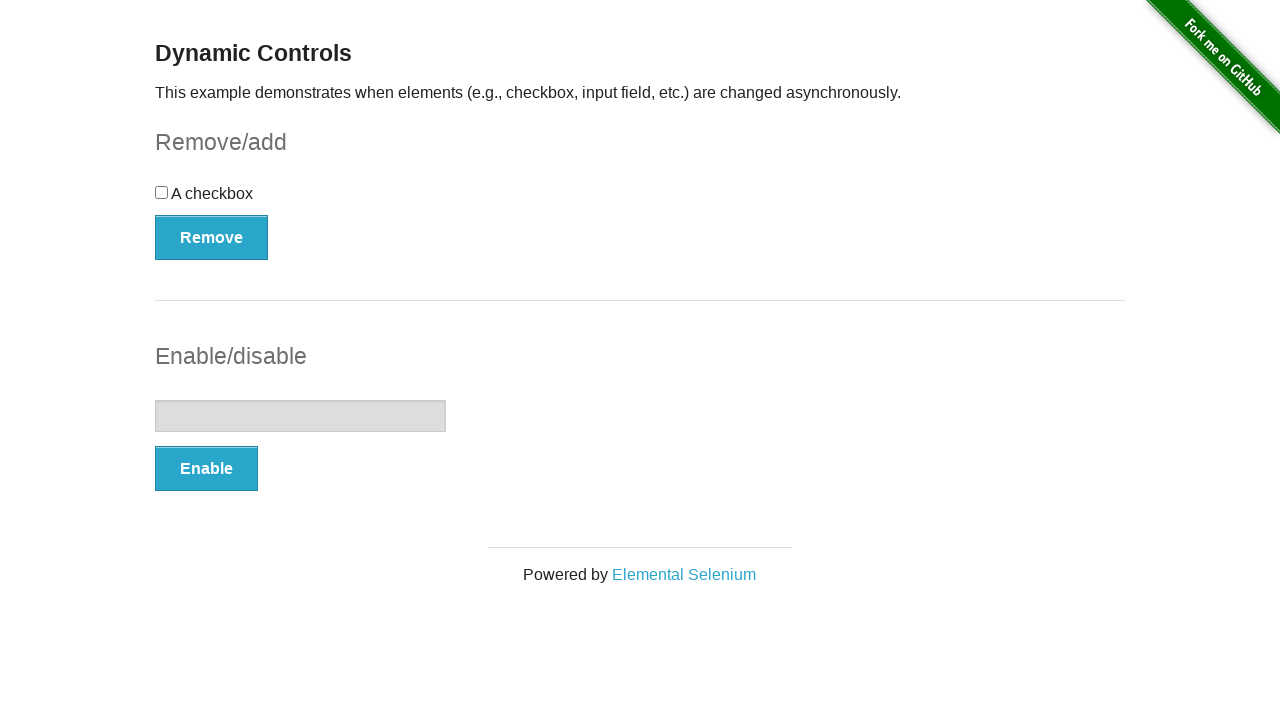

Verified textbox is disabled in initial state
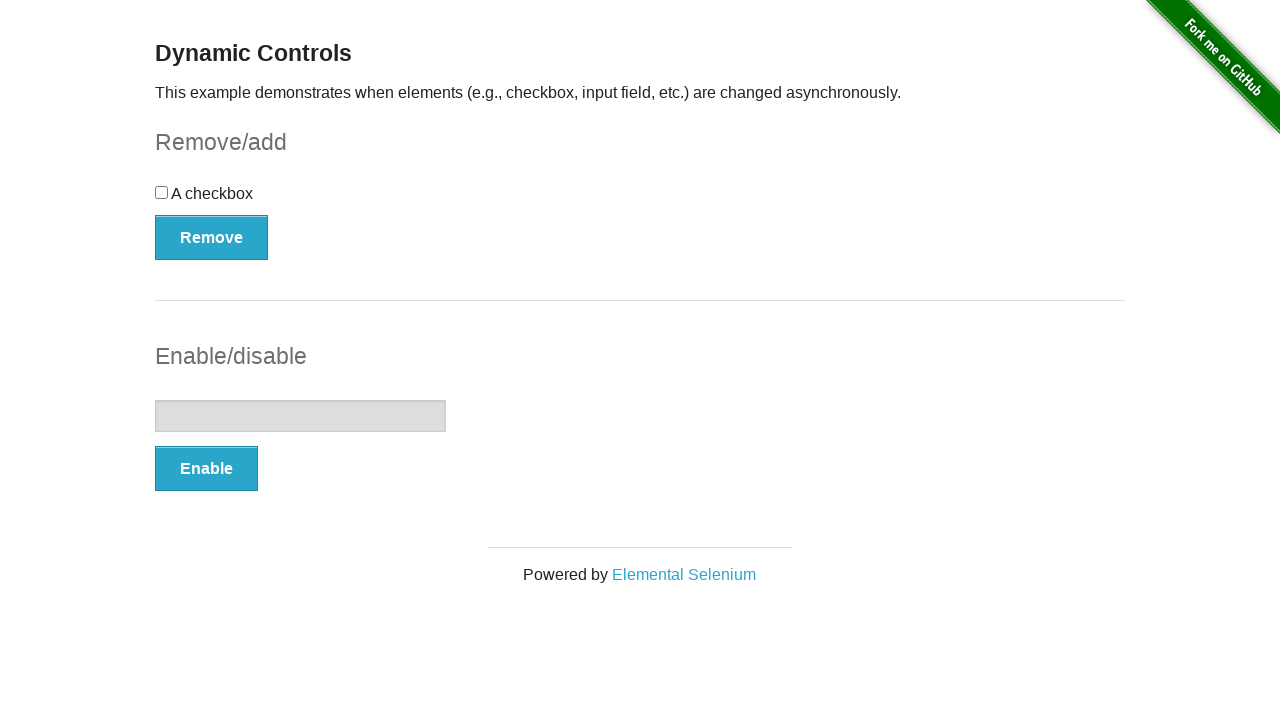

Clicked the Enable button at (206, 469) on text='Enable'
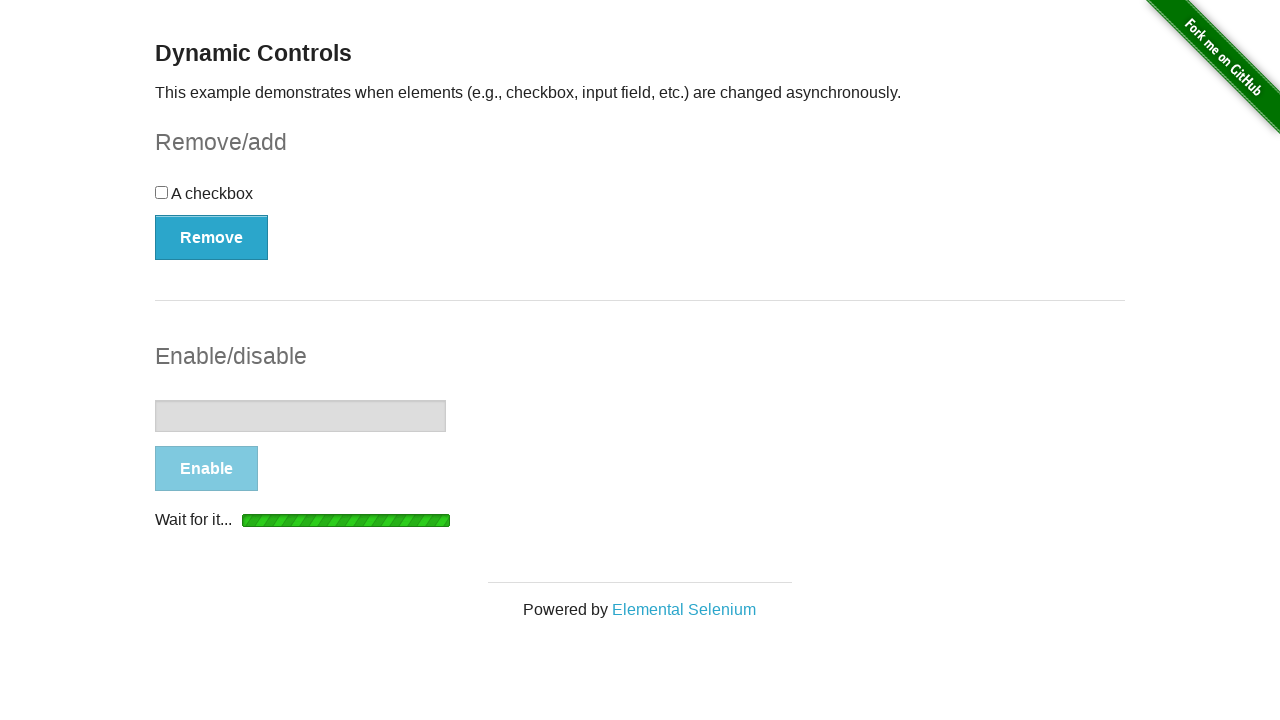

Waited for textbox to become enabled
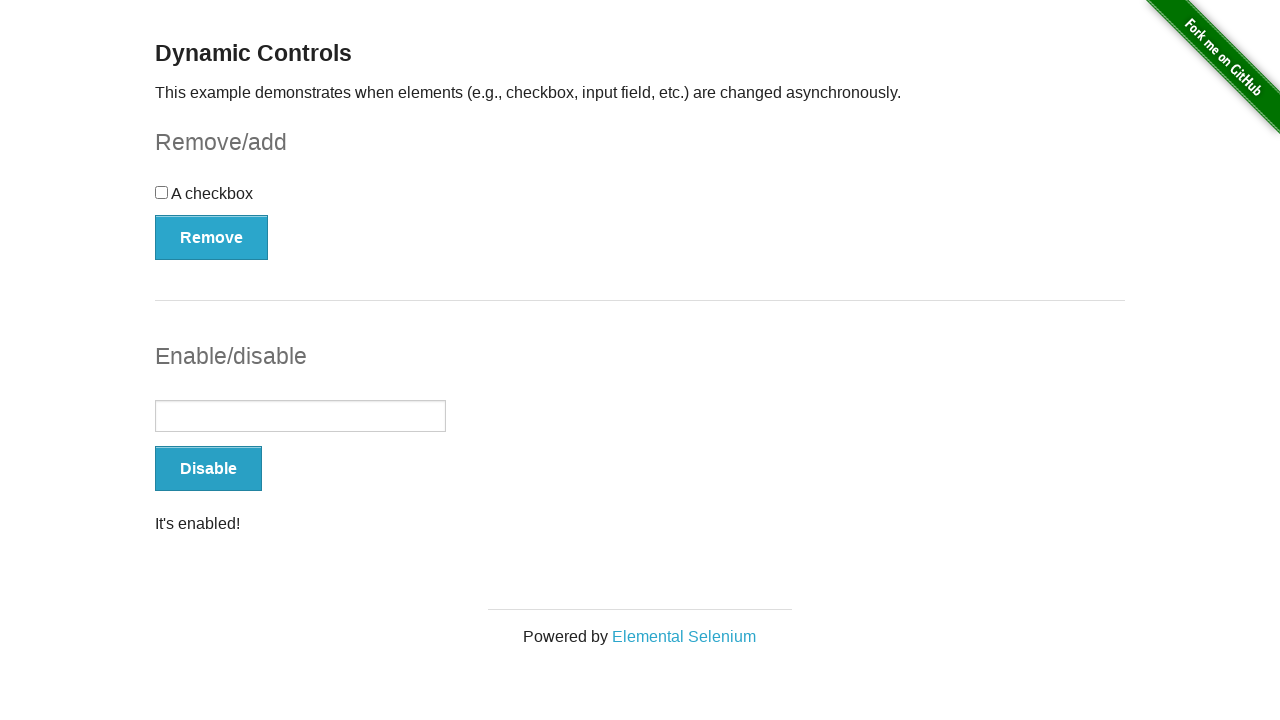

Located success message element
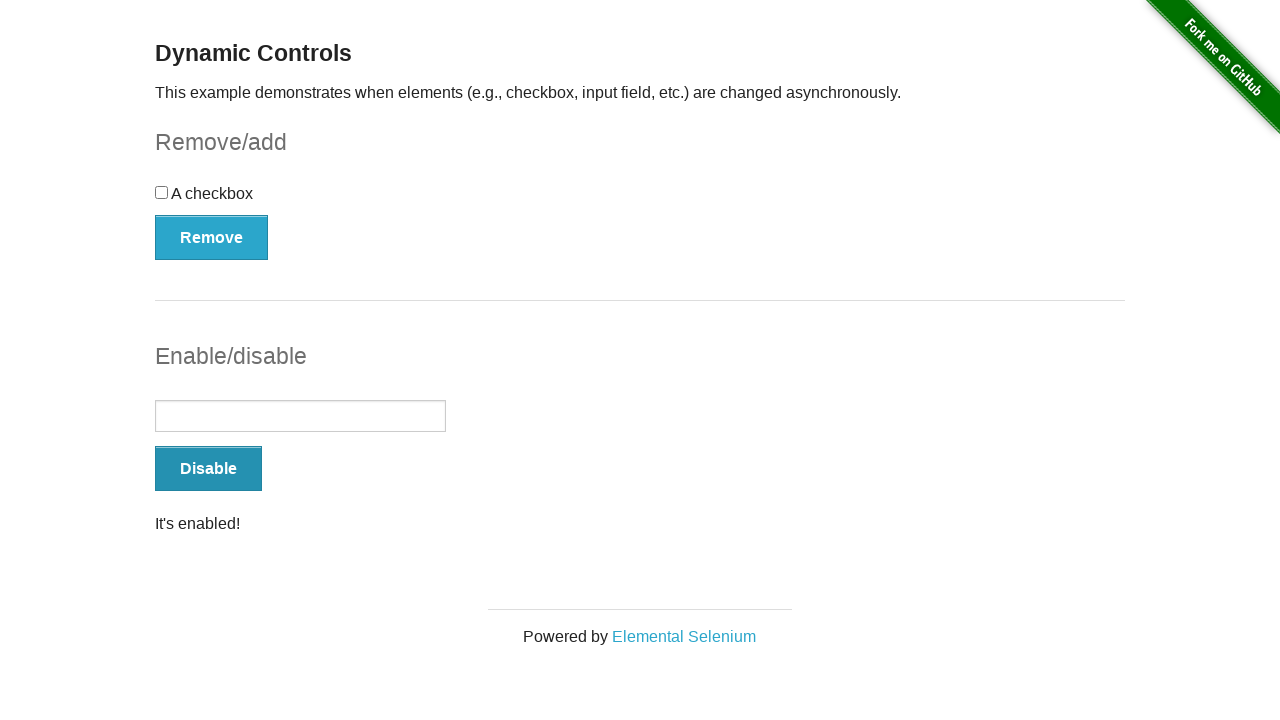

Verified success message is visible
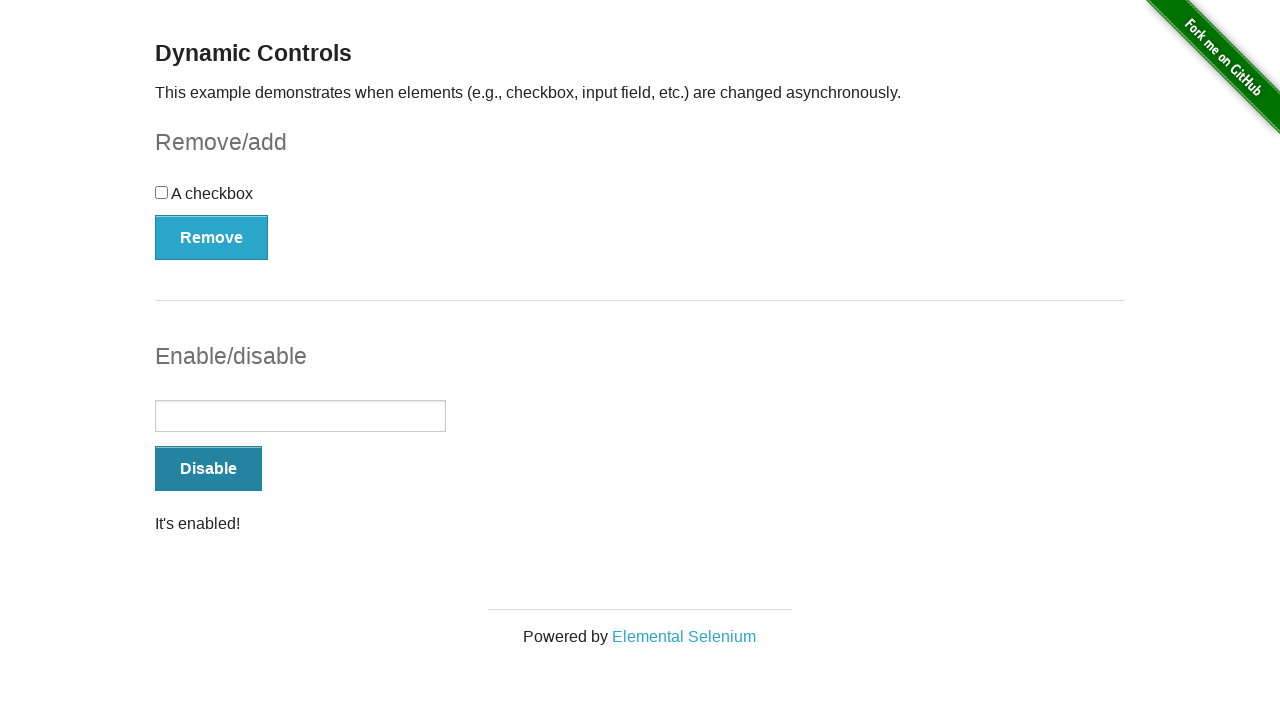

Verified success message contains 'It's enabled!'
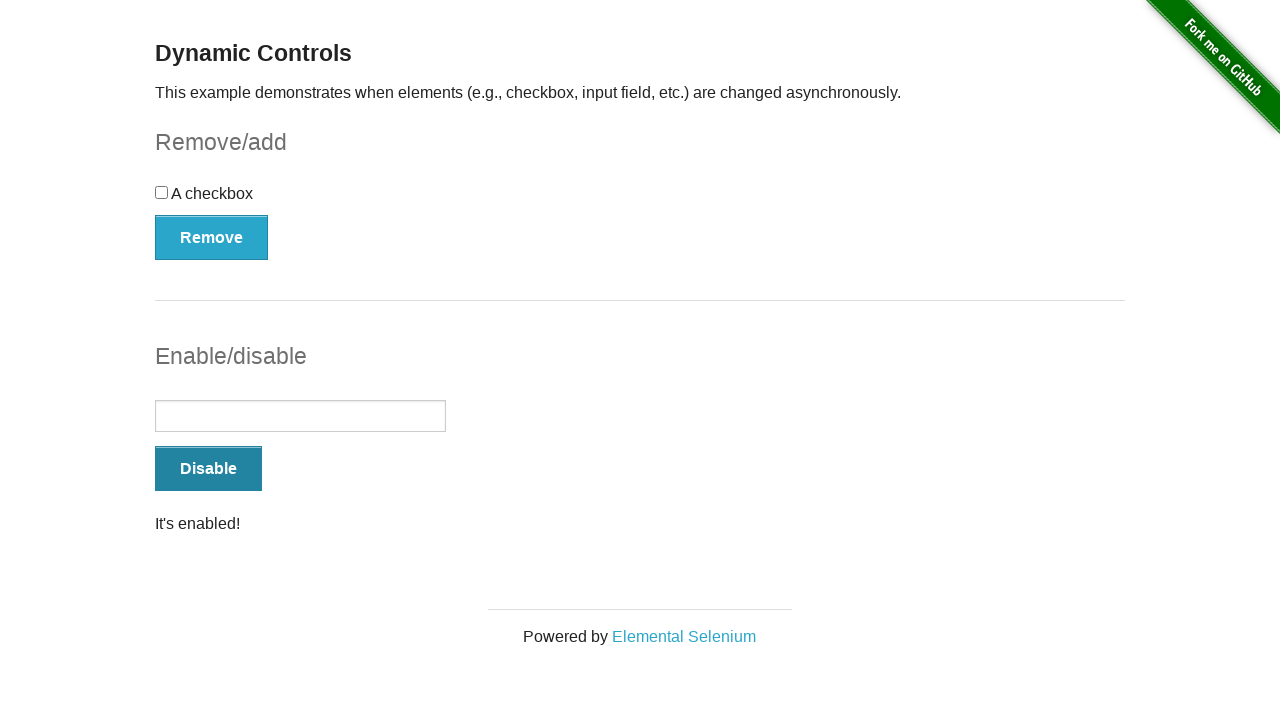

Verified textbox is now enabled
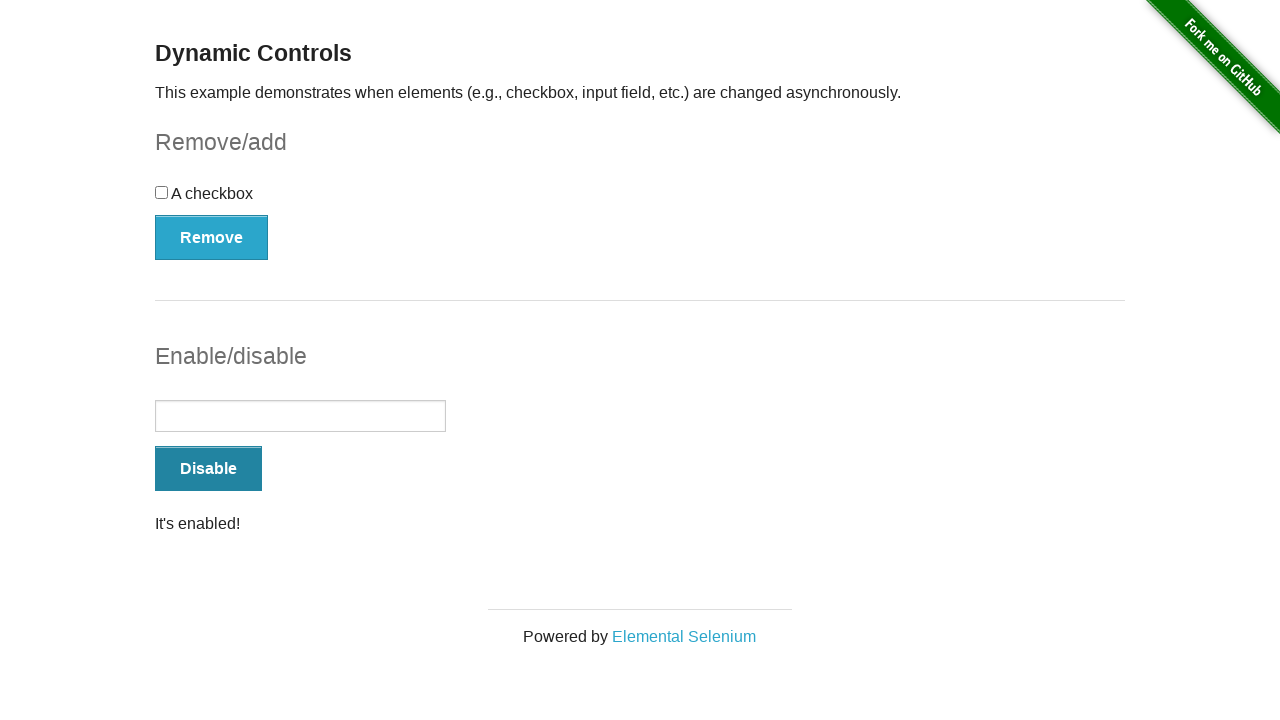

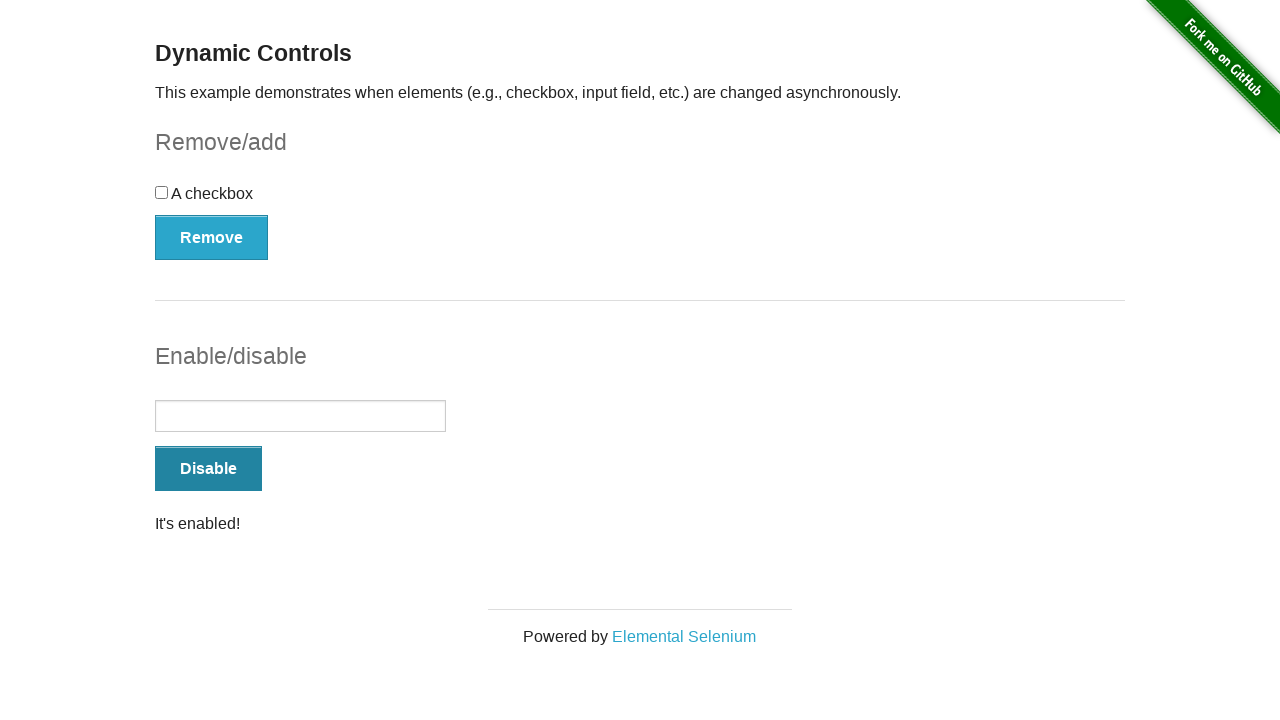